Tests the Lit.dev playground by navigating through different component examples (full-component, slotting-children, directive-if-defined), interacting with preview iframes to click buttons and verify text changes, and clearing an input field.

Starting URL: https://lit.dev/playground/

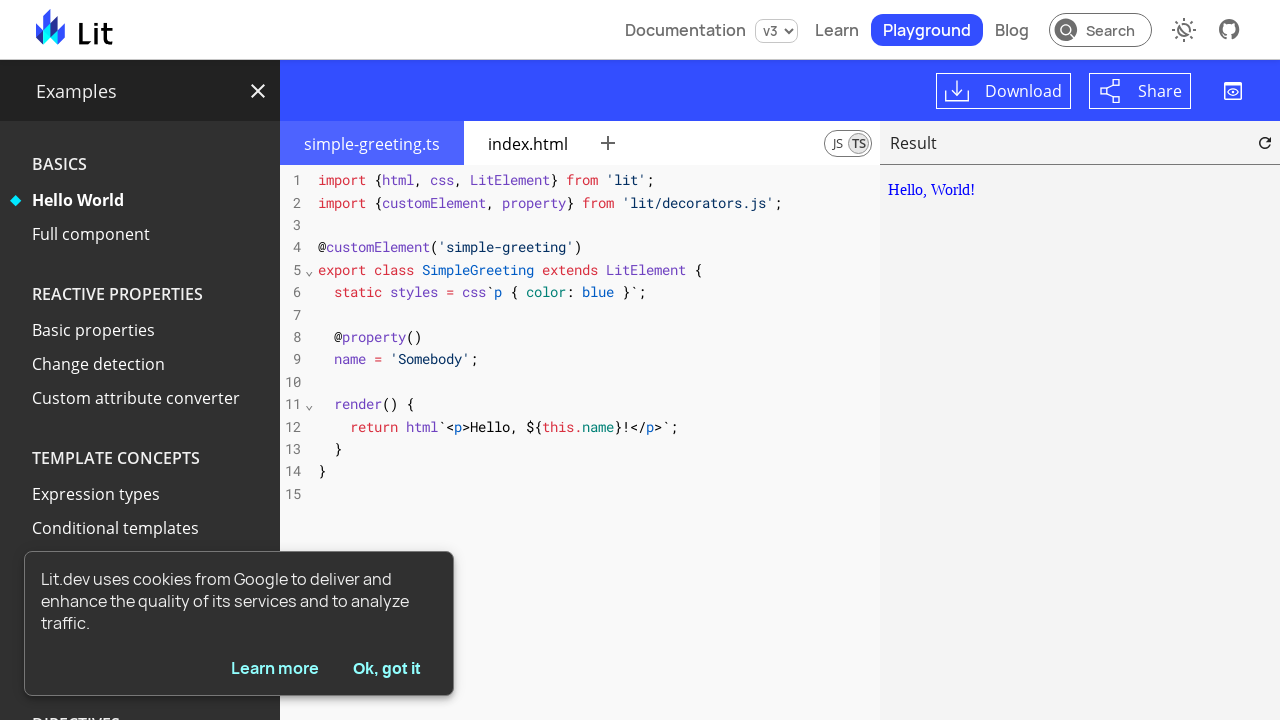

Clicked on full-component example in drawer at (140, 234) on litdev-drawer li[data-sample *= "examples/full-component"]
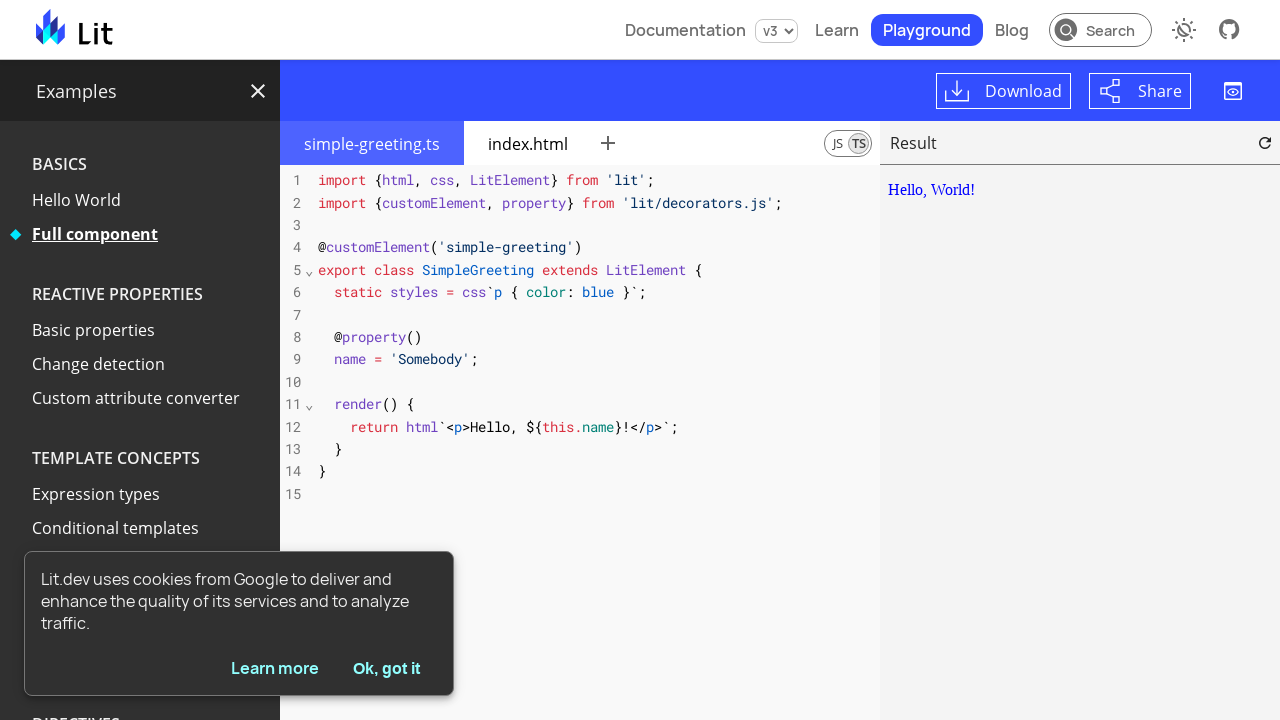

Project preview iframe loaded
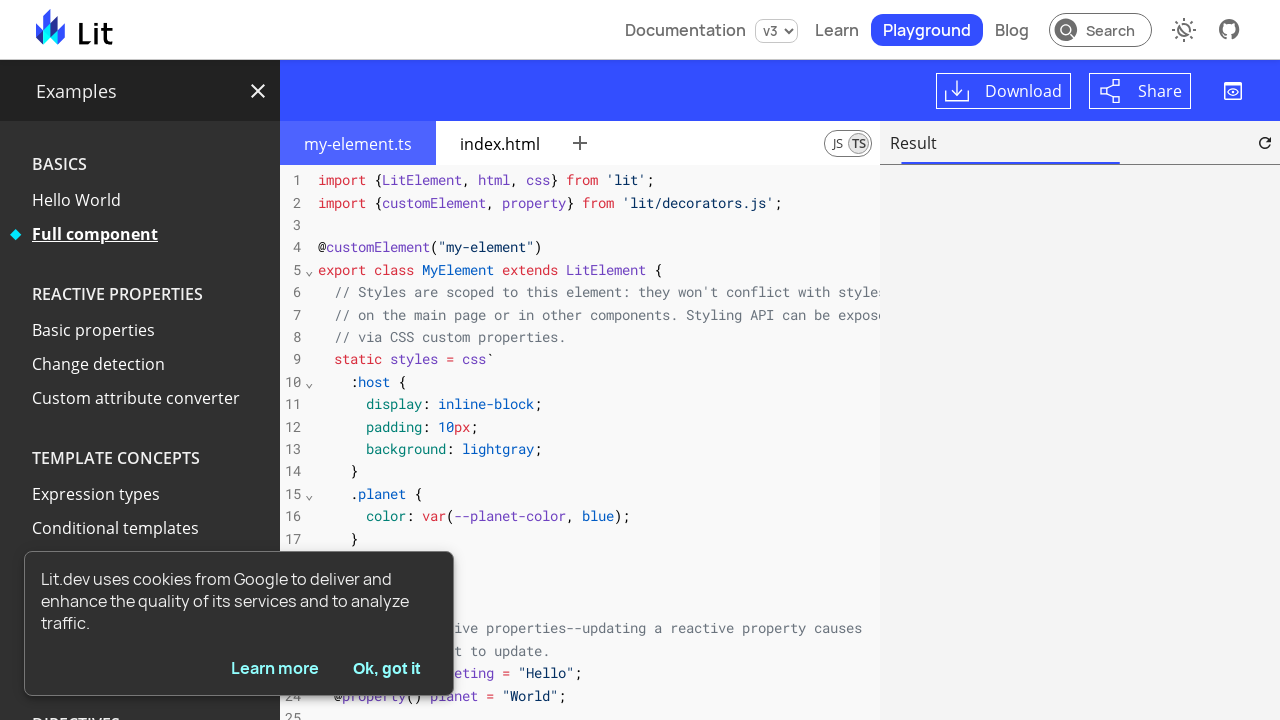

Accessed content frame of preview iframe
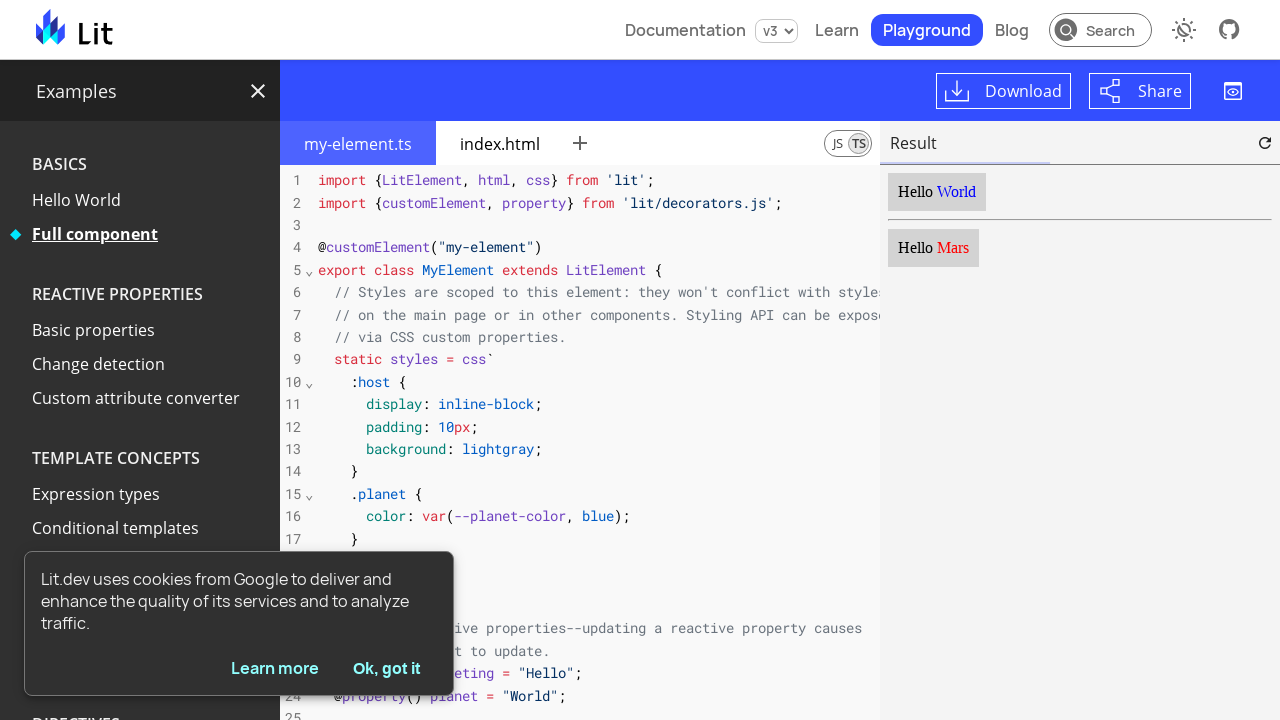

Planet button element loaded in preview
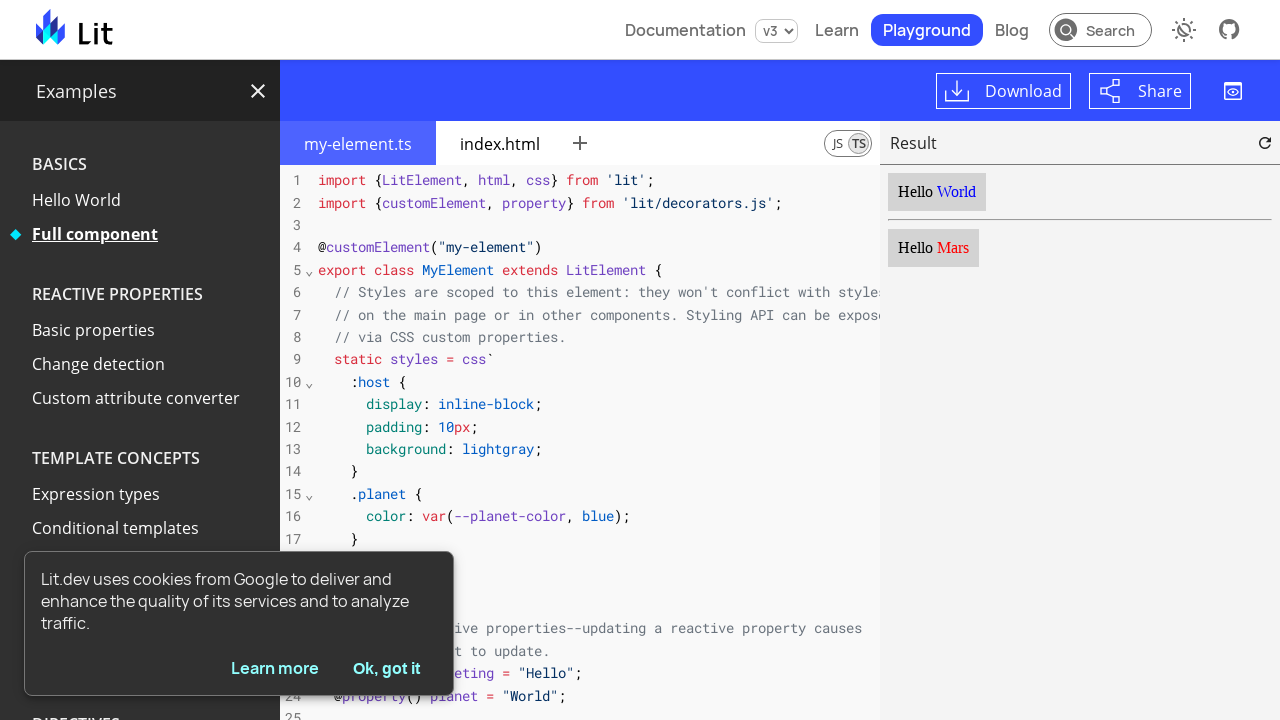

Clicked button in preview to change planet text to Mars at (937, 192) on my-element:not(.mars)
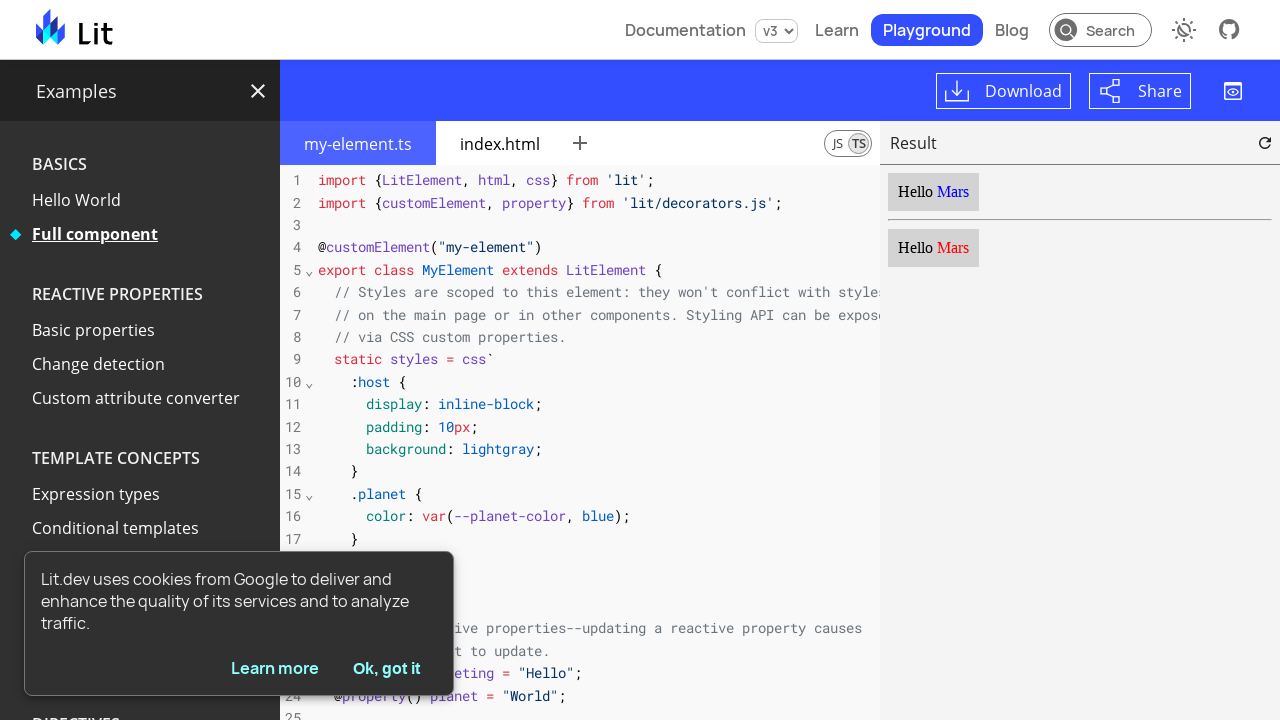

Clicked on slotting-children example in drawer at (140, 415) on litdev-drawer li[data-sample *= "examples/slotting-children"]
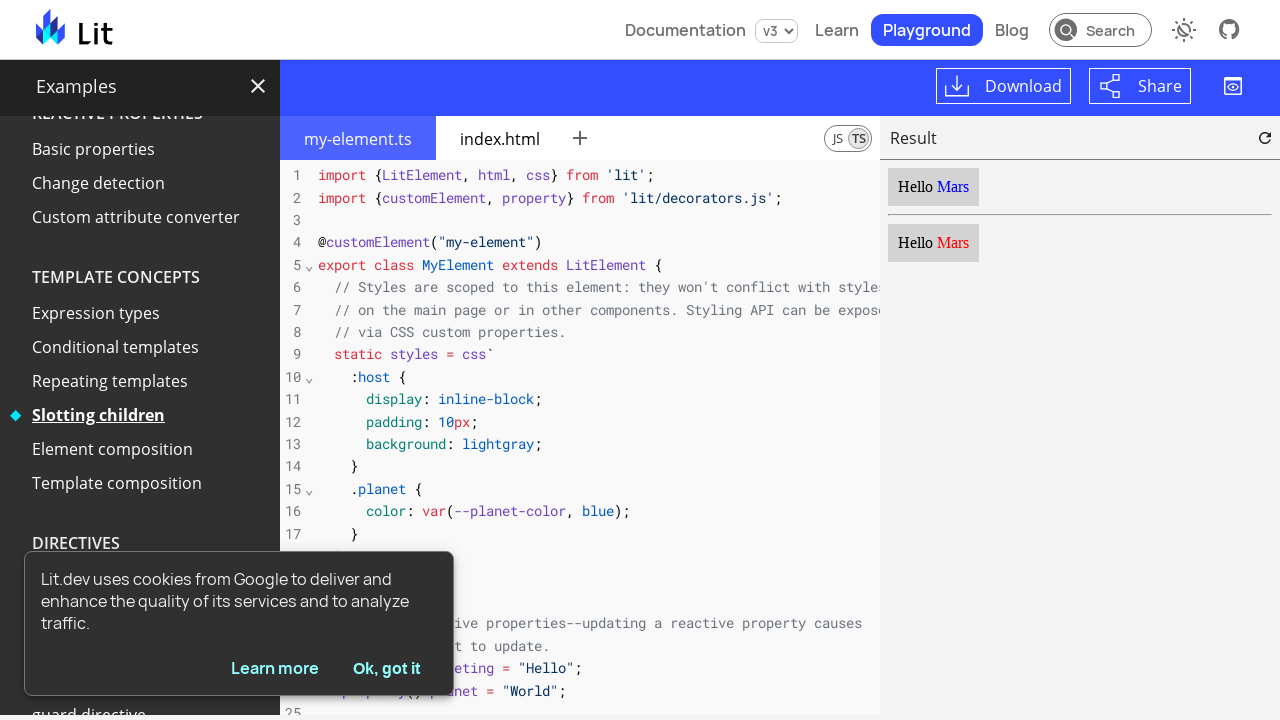

Waited for slotting-children example to load
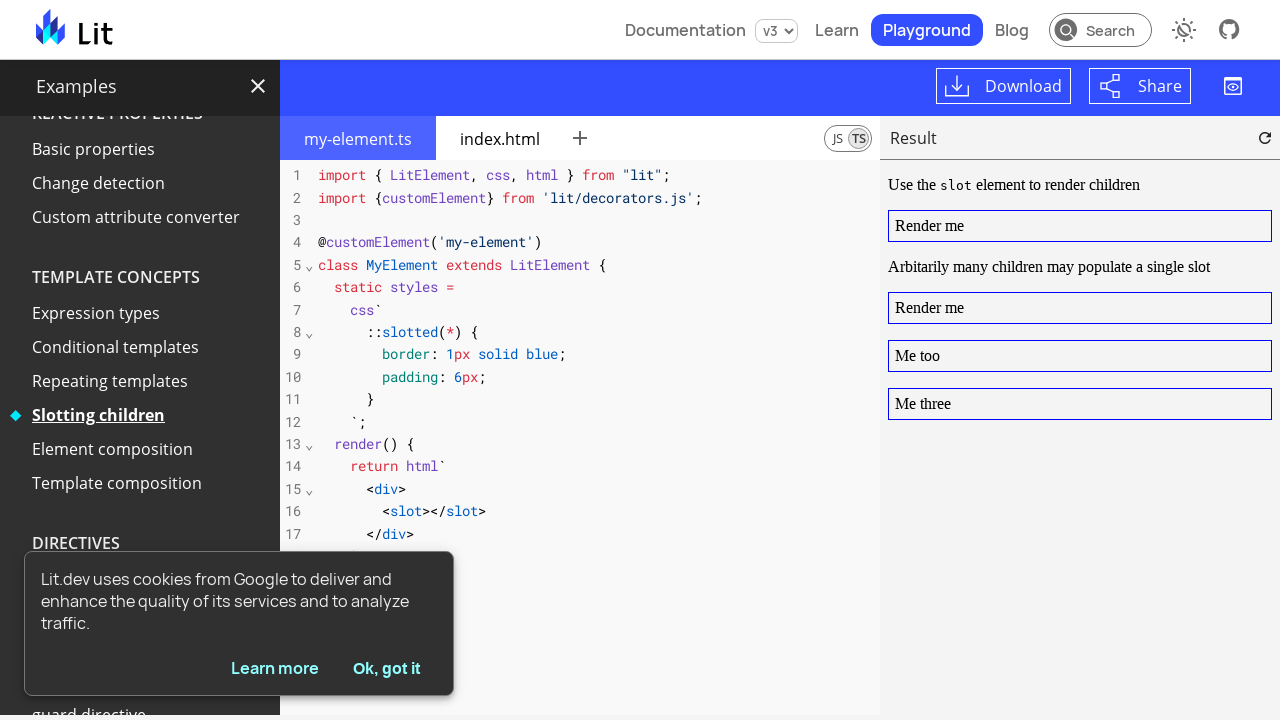

Preview iframe for slotting-children example loaded
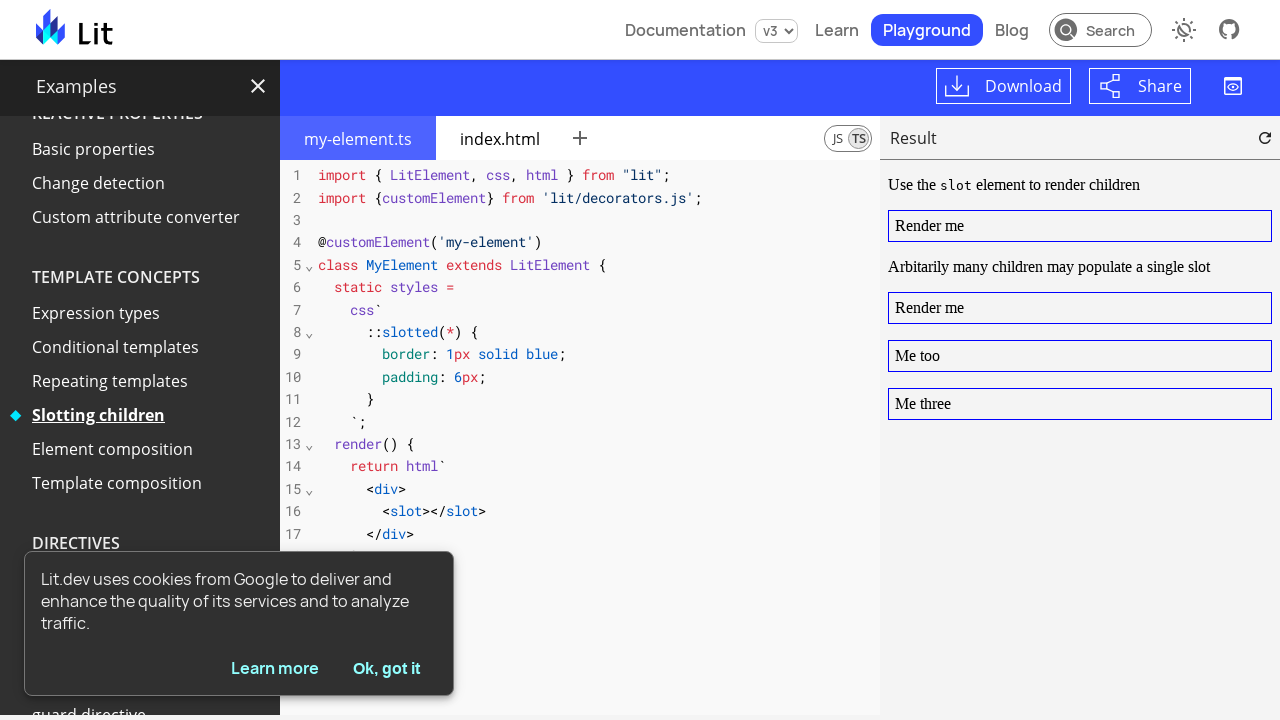

Accessed content frame of slotting-children preview
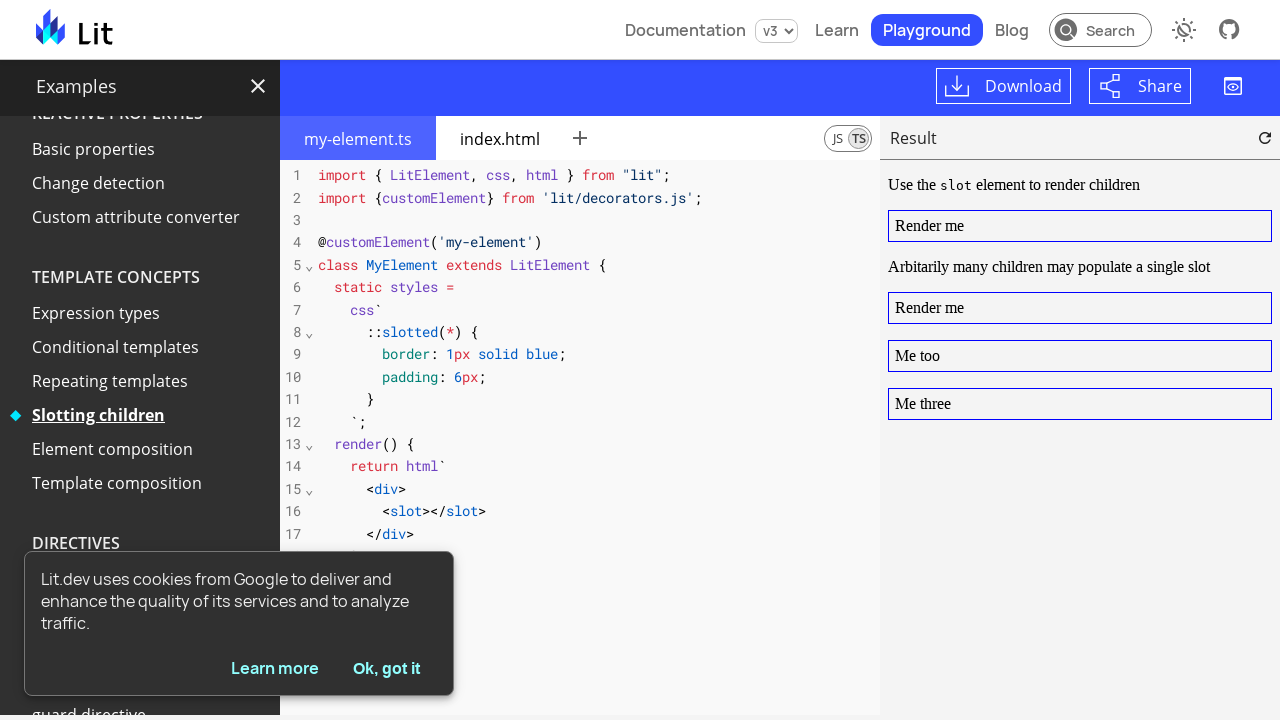

Paragraph element loaded in slotting-children preview
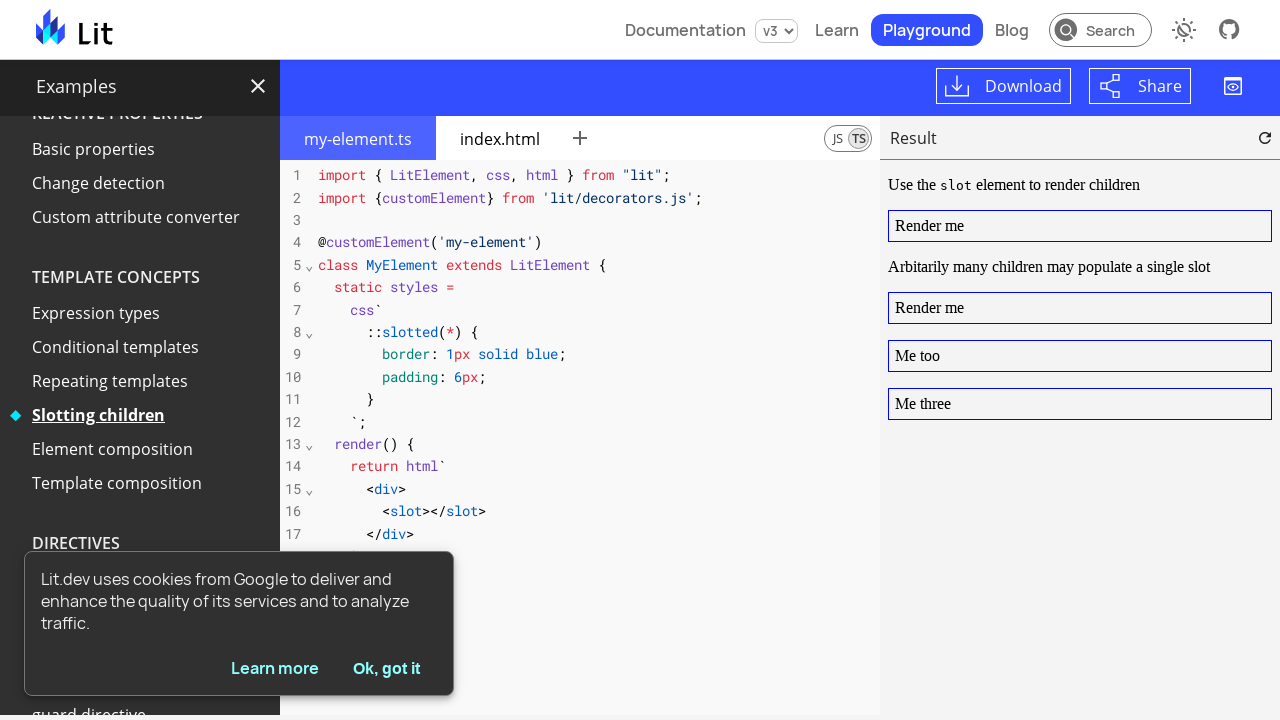

Clicked on directive-if-defined example in drawer at (140, 415) on litdev-drawer li[data-sample *= "examples/directive-if-defined"]
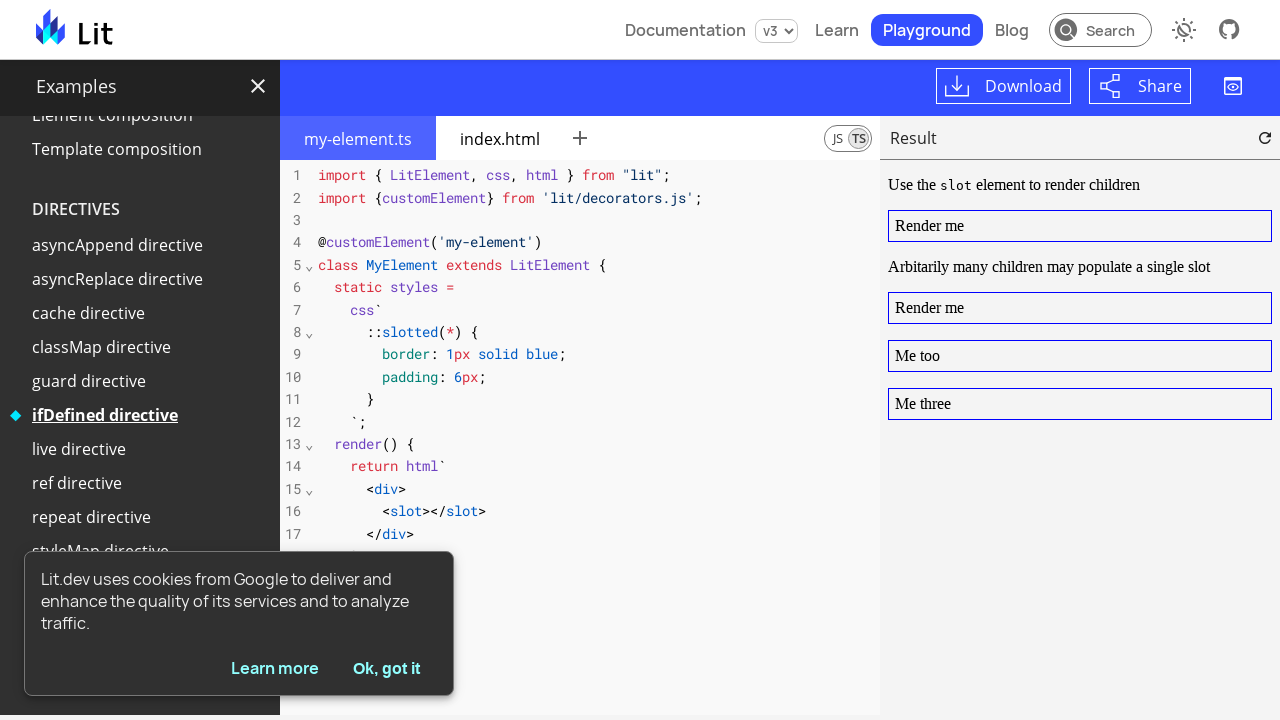

Waited for directive-if-defined example to load
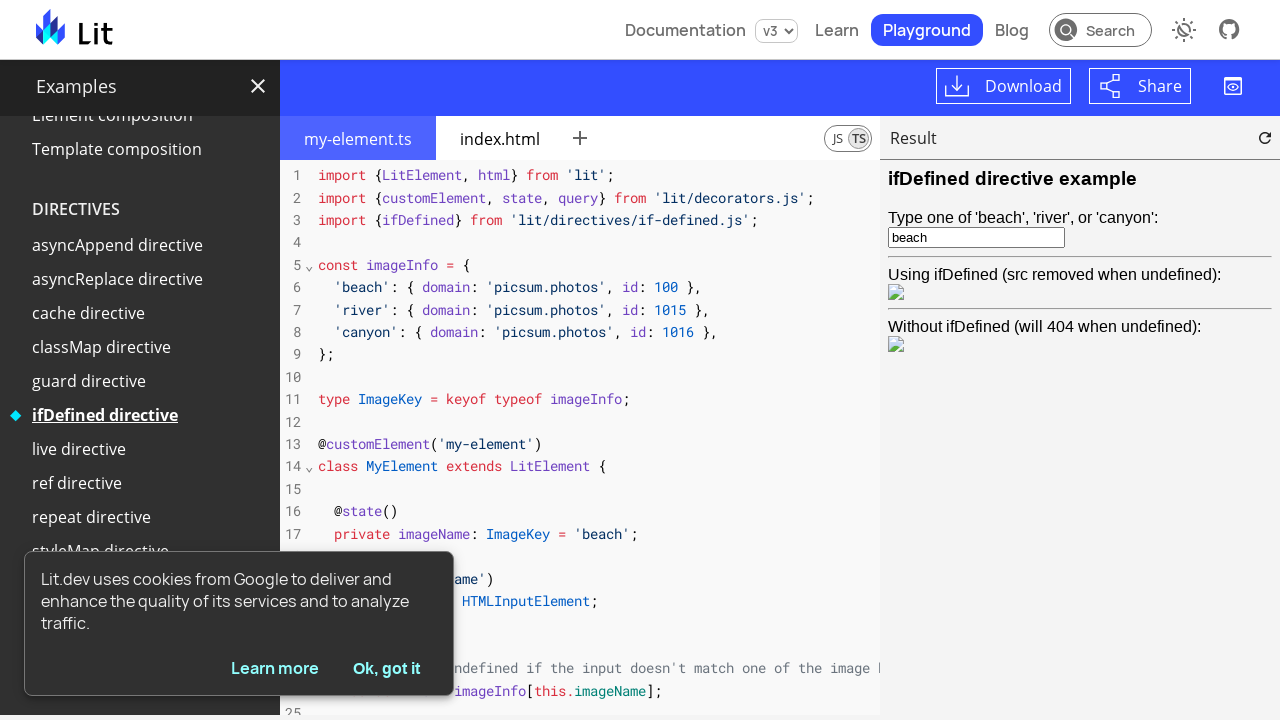

Preview iframe for directive-if-defined example loaded
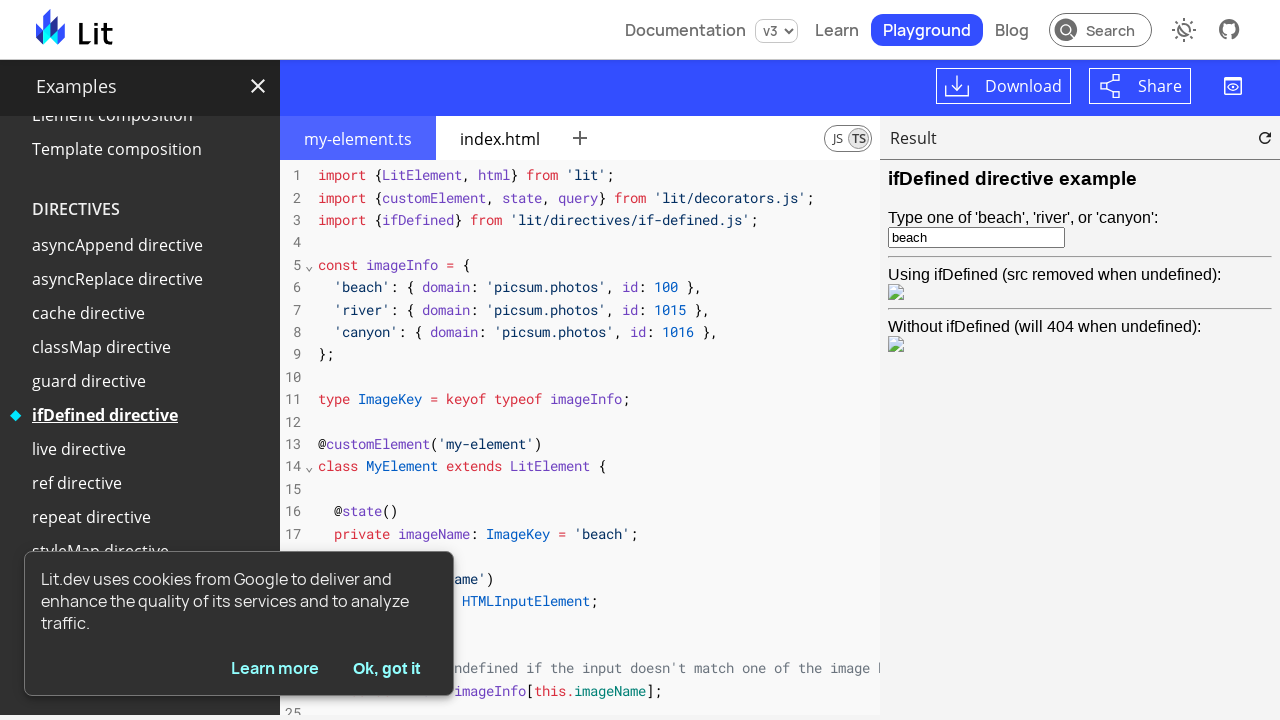

Accessed content frame of directive-if-defined preview
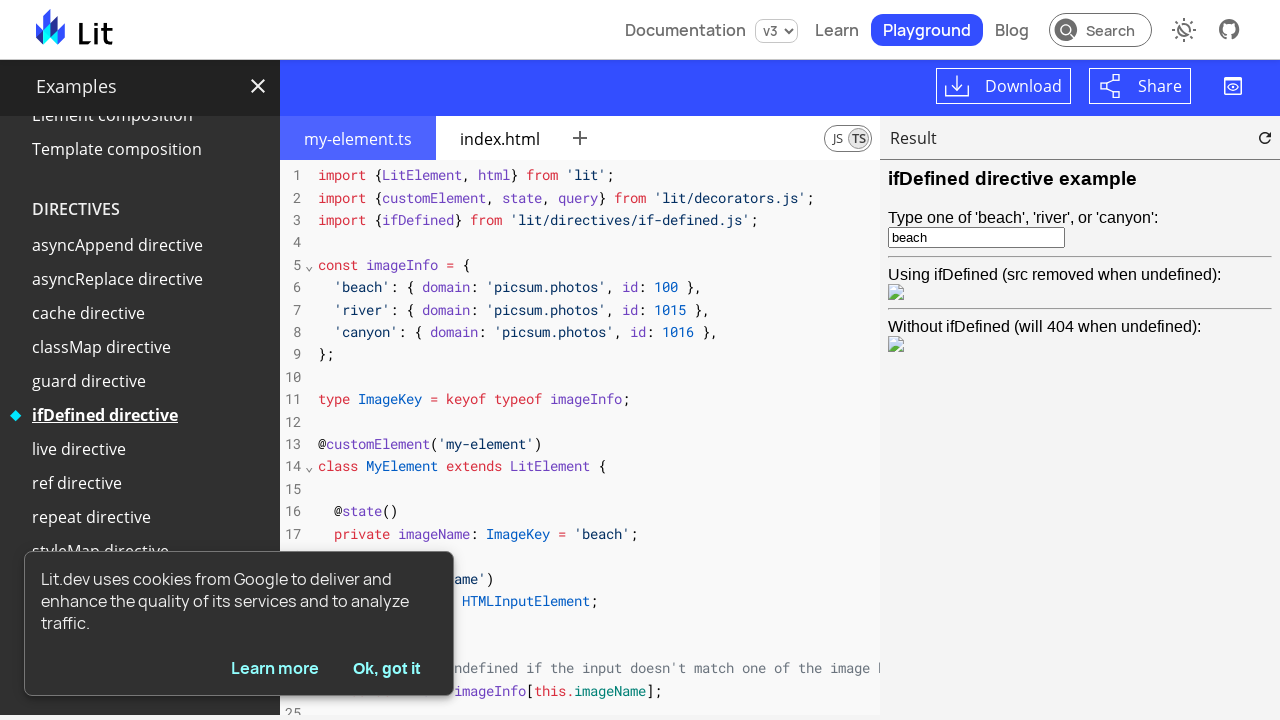

Name input field loaded in preview
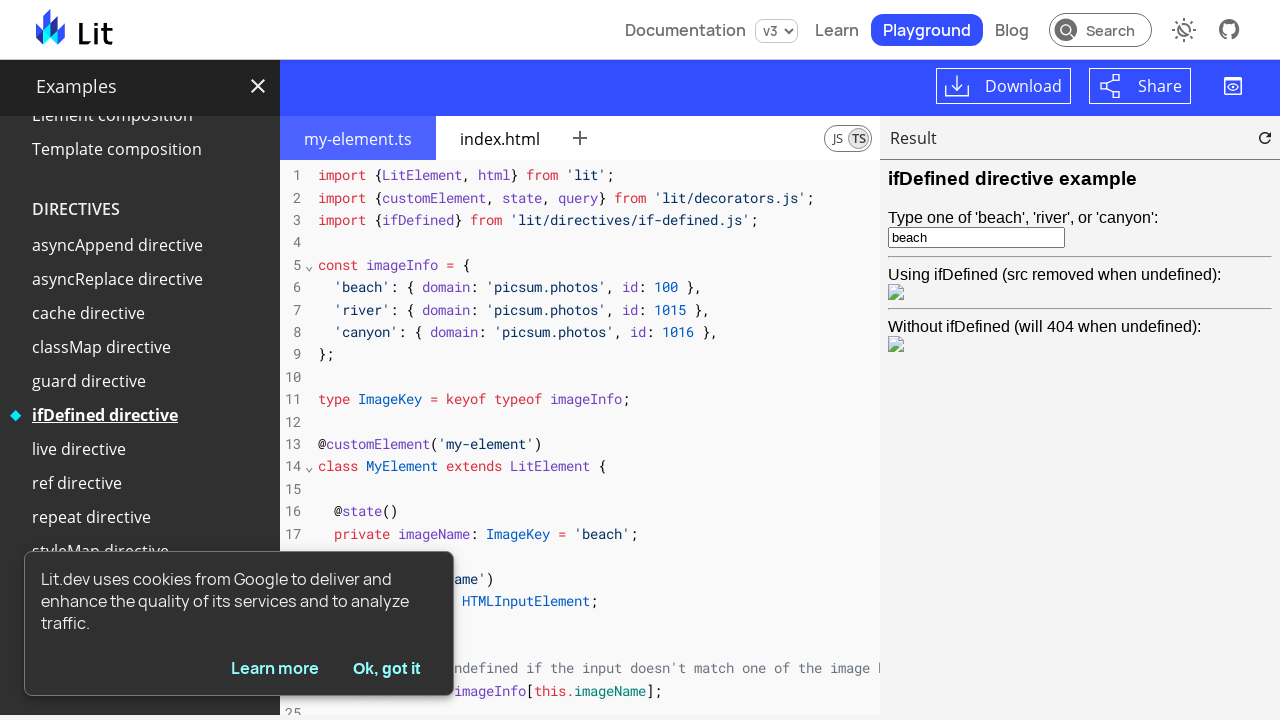

Cleared the name input field on #name
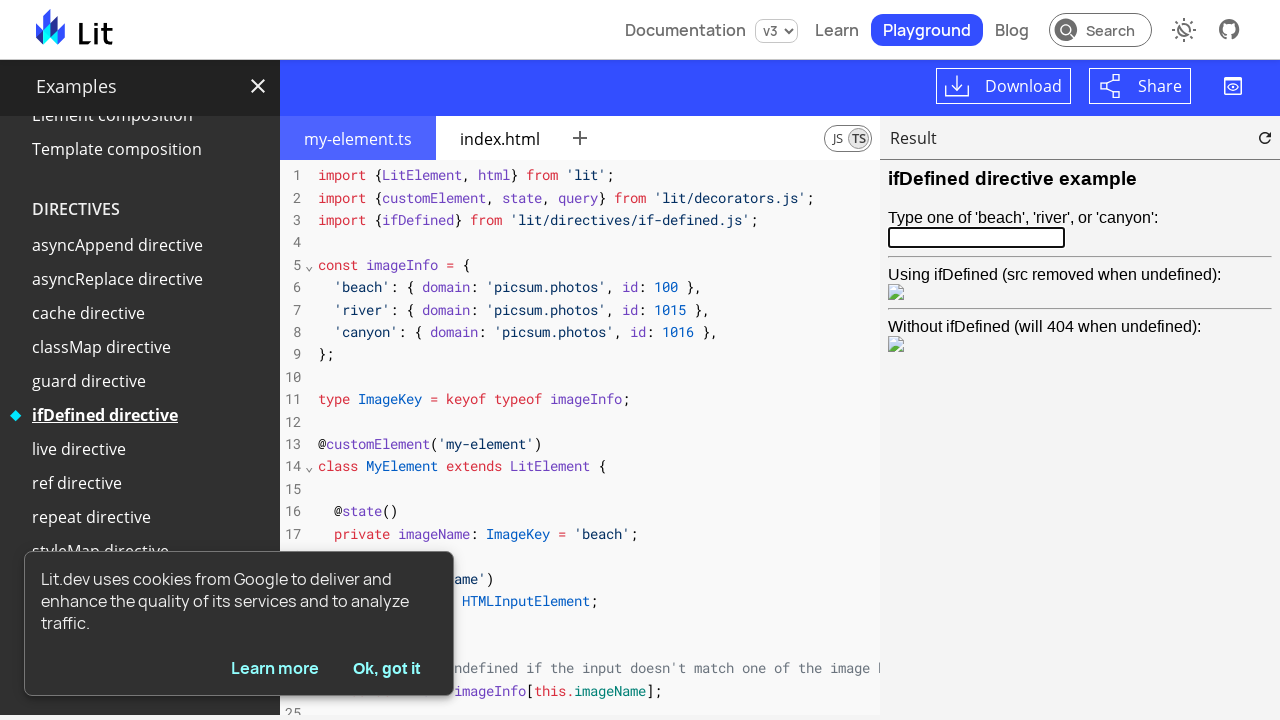

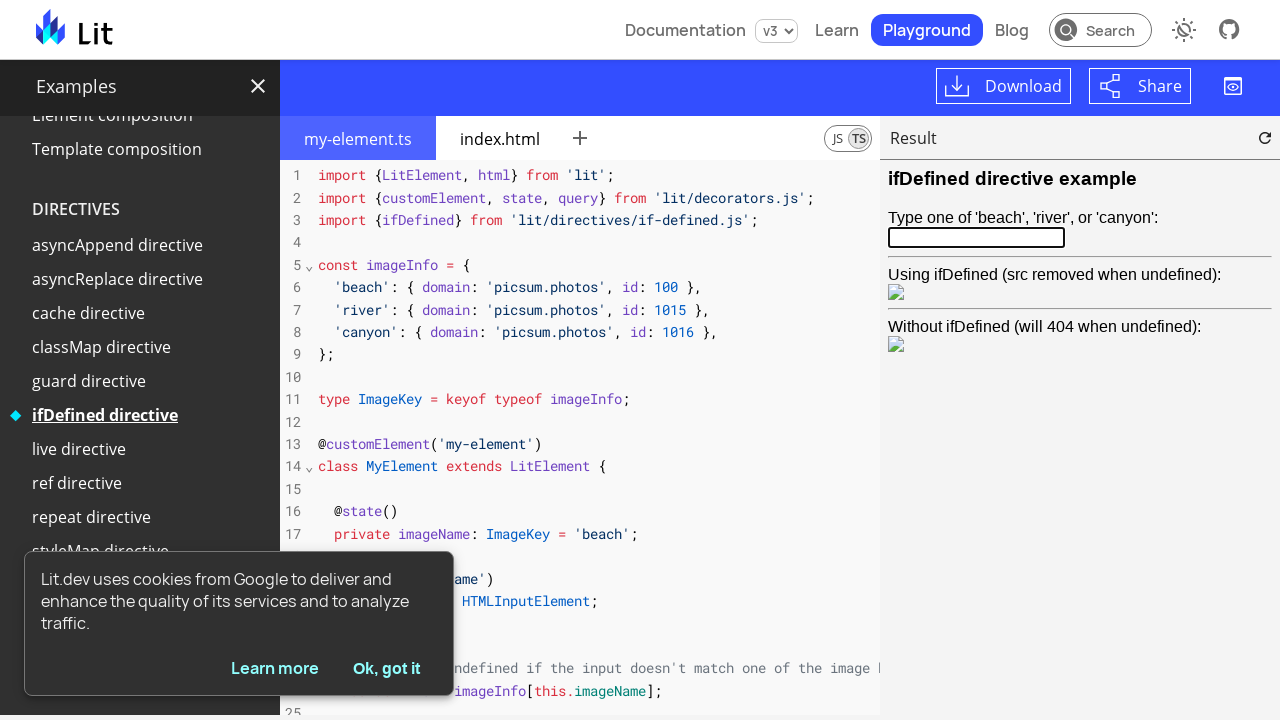